Tests the DemoQA student registration form by filling out all fields including name, email, gender, mobile, subjects, hobbies, address, and state/city dropdowns, then submits the form.

Starting URL: https://demoqa.com/automation-practice-form

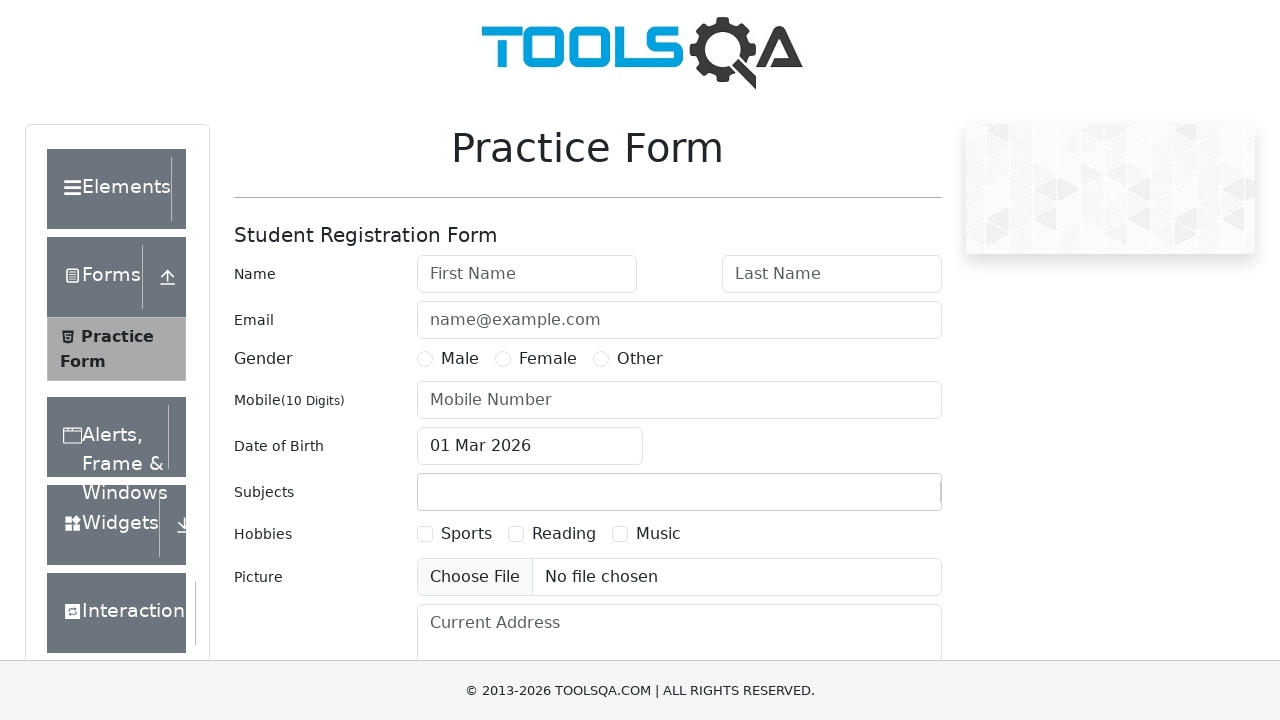

Filled first name field with 'John' on #firstName
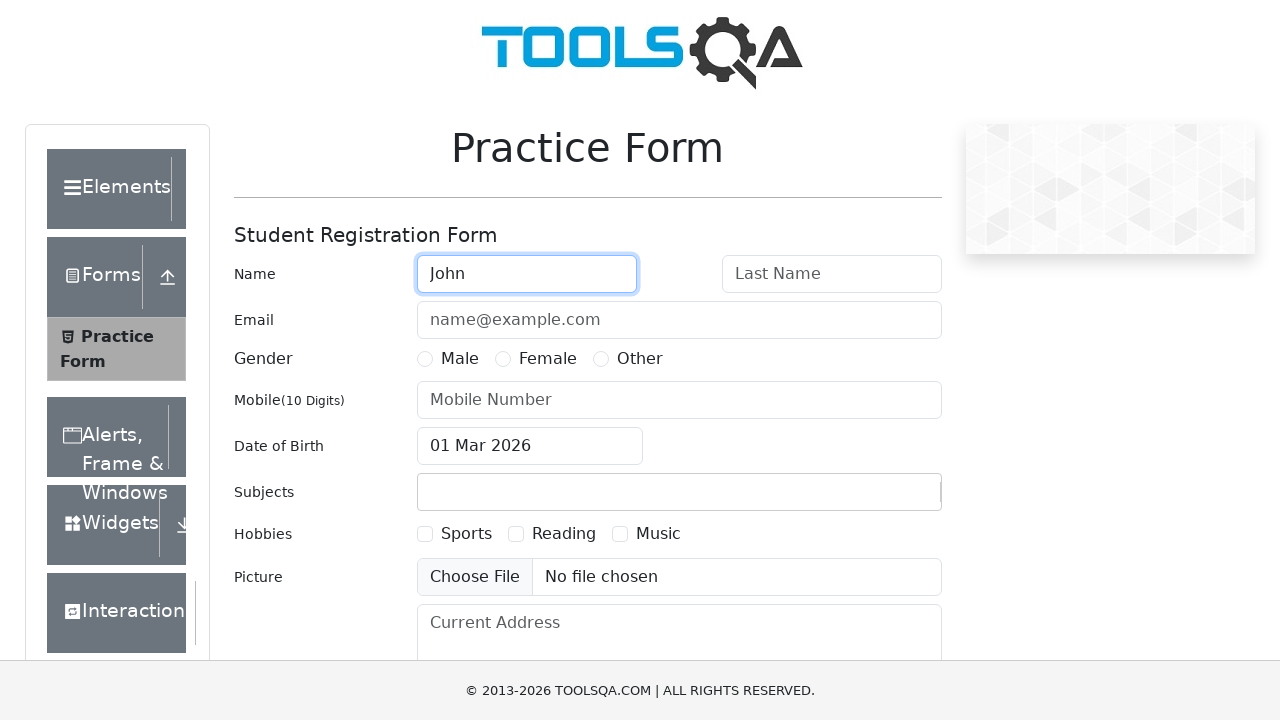

Filled last name field with 'Smith' on #lastName
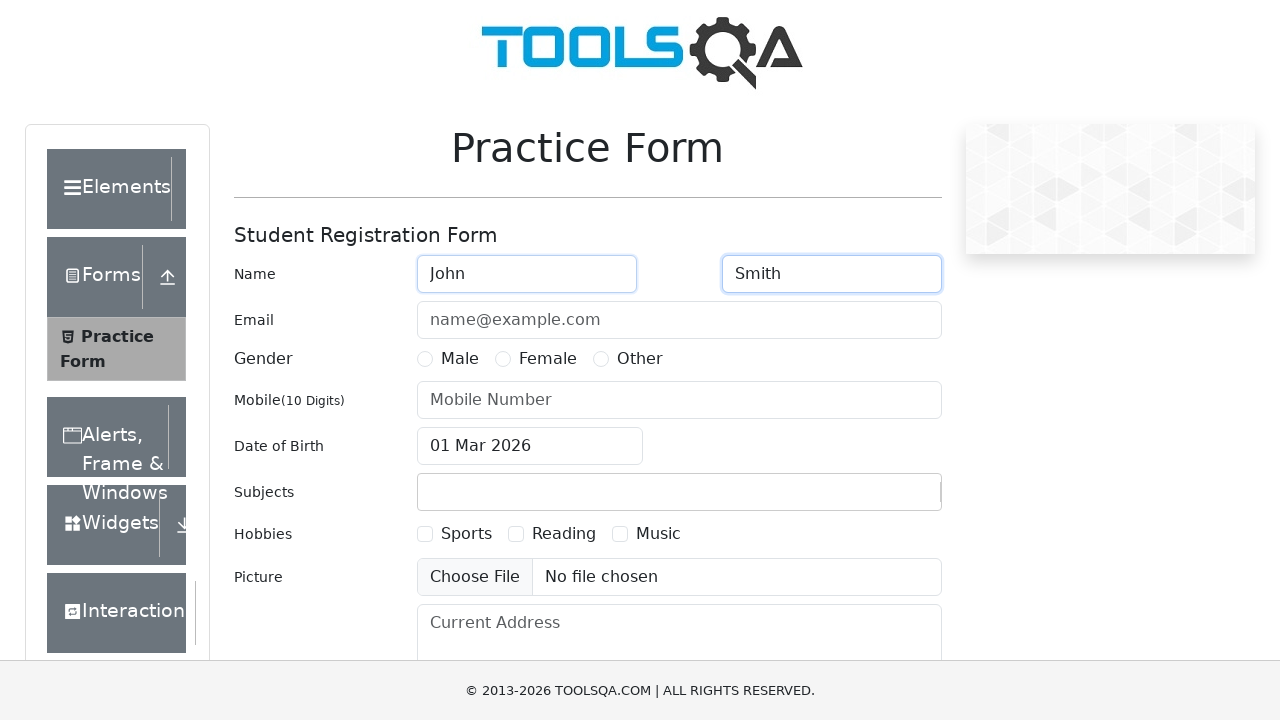

Filled email field with 'johnsmith@example.com' on #userEmail
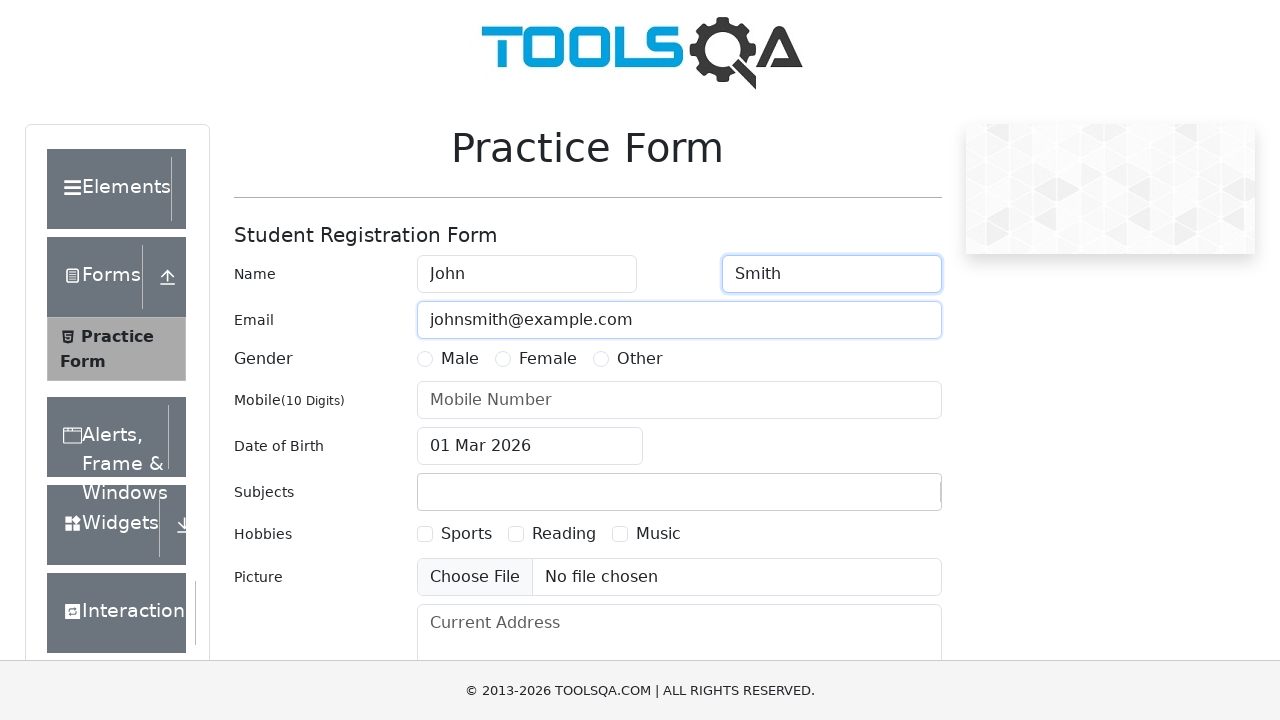

Selected Male gender option at (460, 359) on label[for='gender-radio-1']
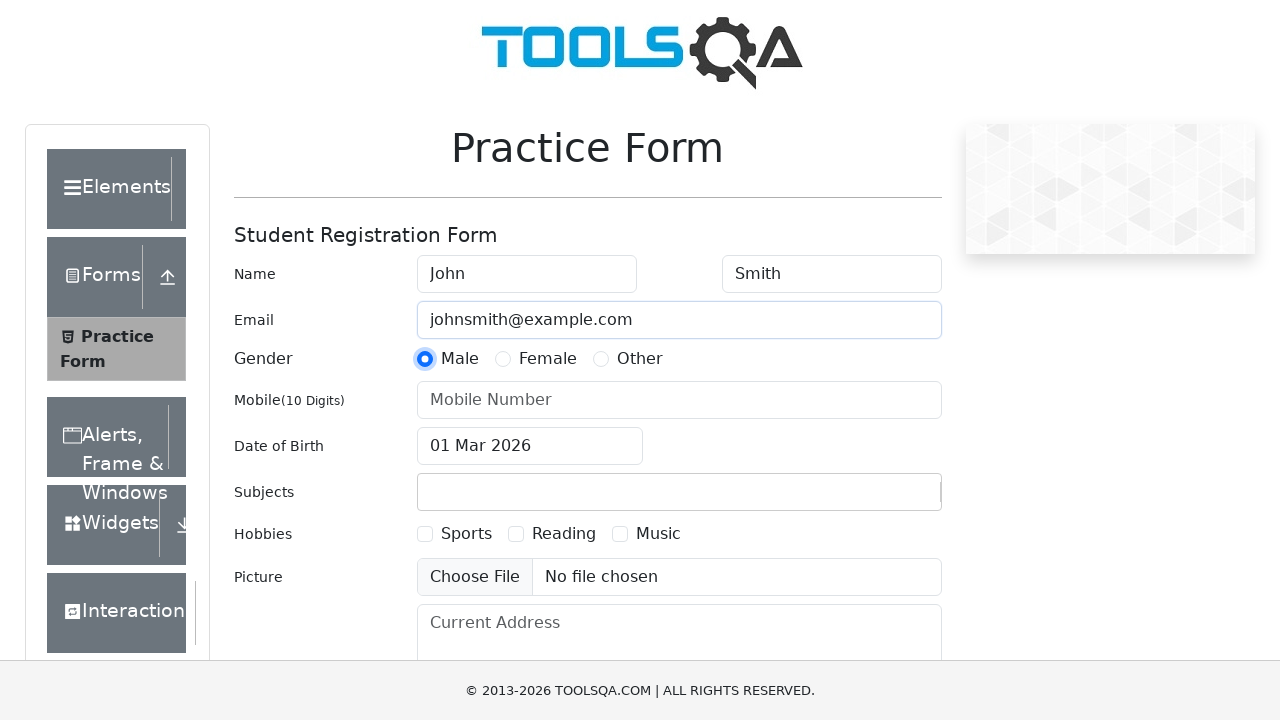

Filled mobile number field with '5551234567' on #userNumber
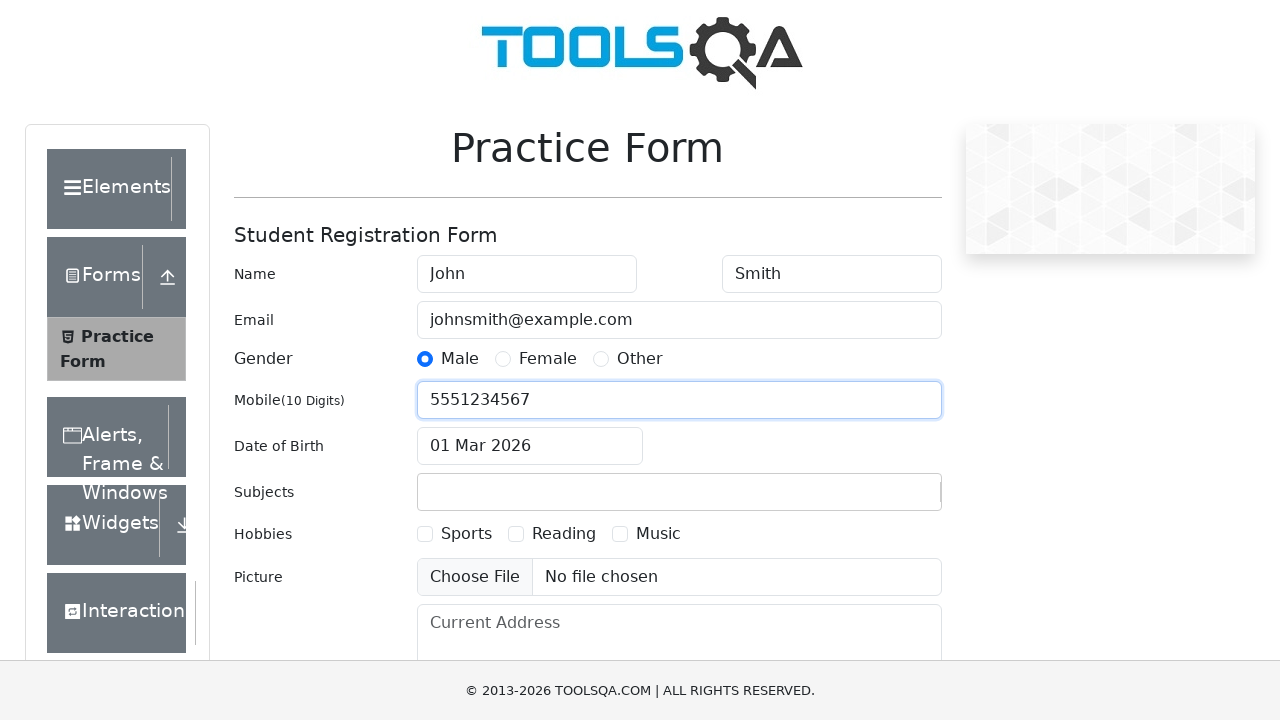

Clicked date of birth field to open calendar at (530, 446) on #dateOfBirthInput
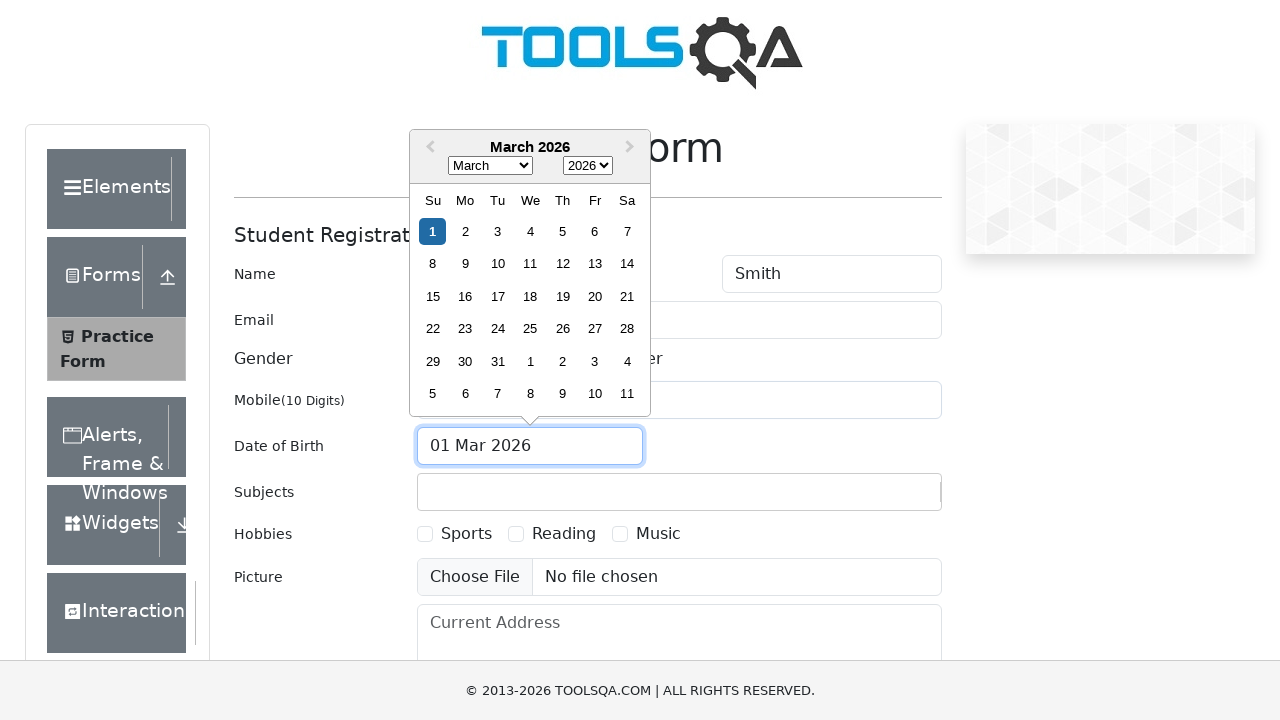

Pressed Escape to close date of birth calendar
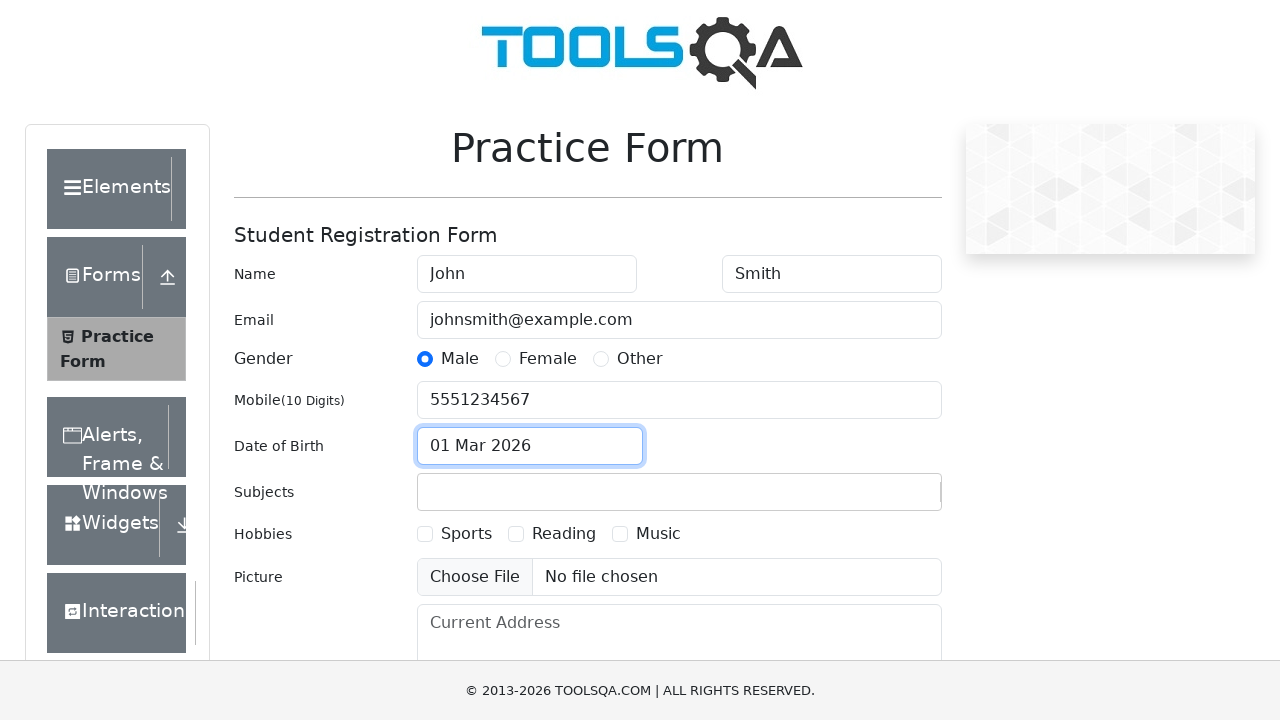

Clicked subjects field container at (679, 492) on #subjectsContainer
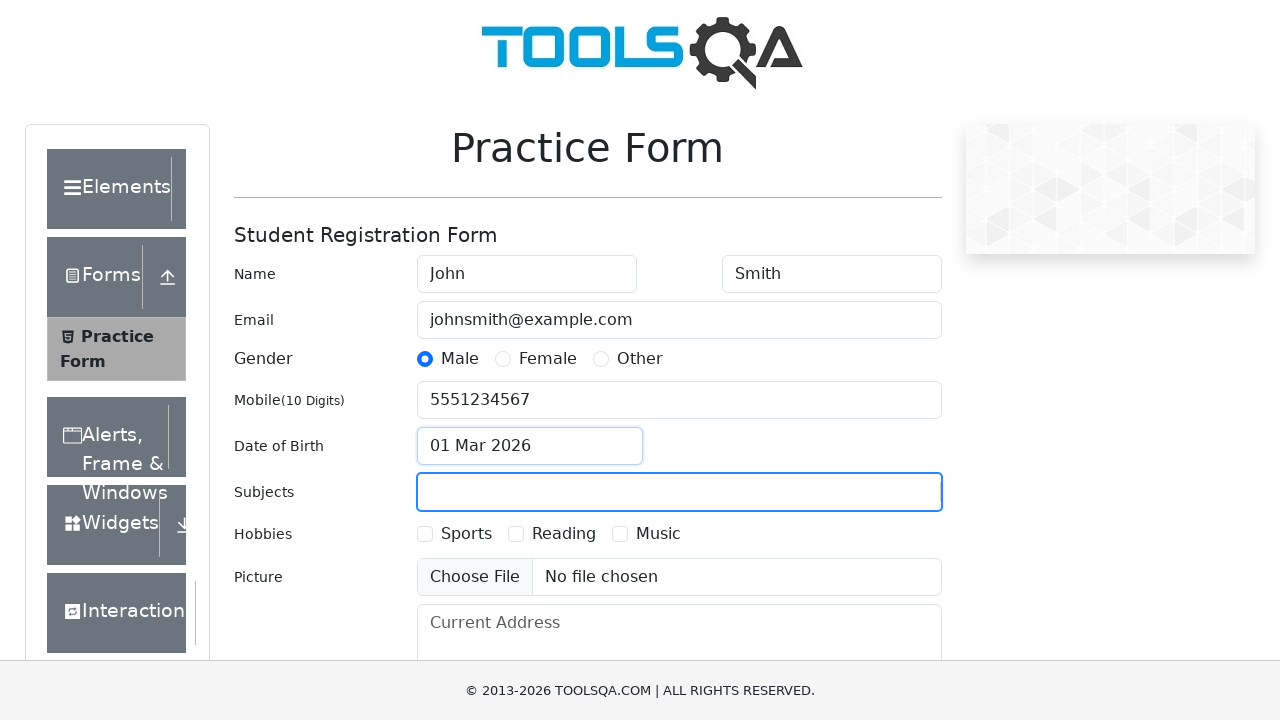

Filled subjects input with 'English' on #subjectsInput
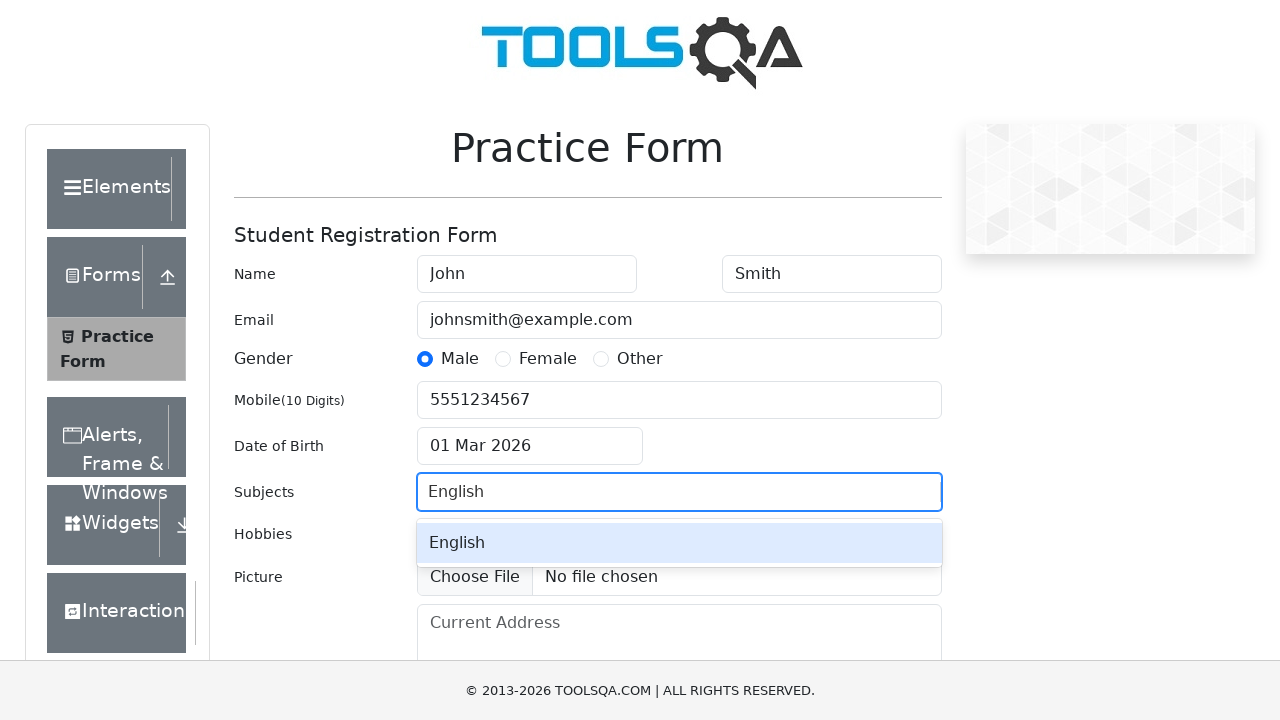

Pressed Tab to confirm subject selection
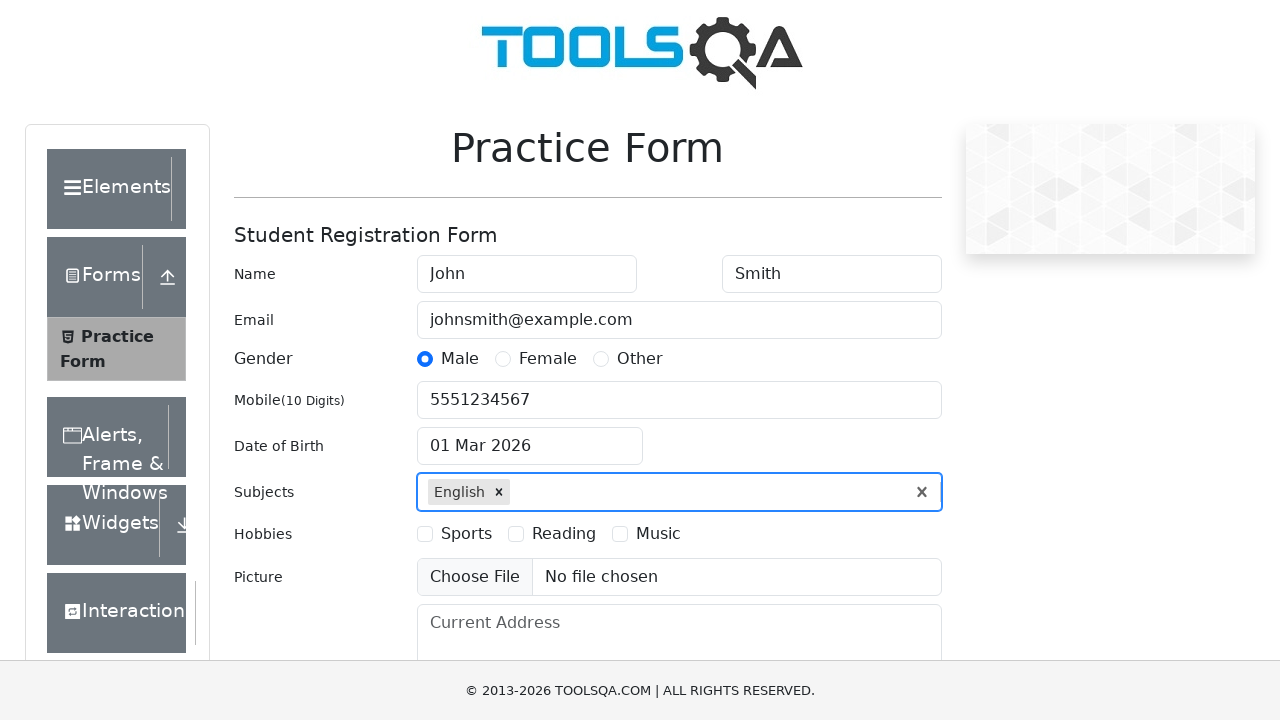

Selected Music hobby checkbox at (658, 534) on label[for='hobbies-checkbox-3']
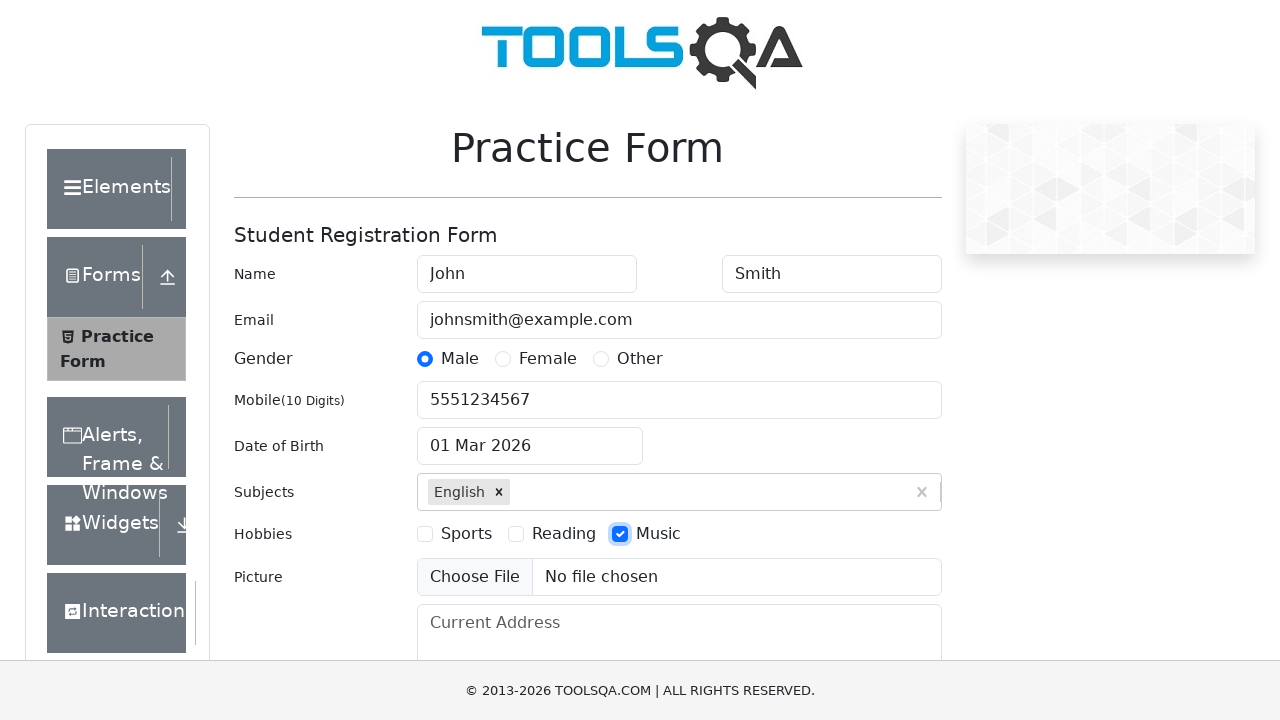

Filled current address with '123 Test Street, Apt 4B' on #currentAddress
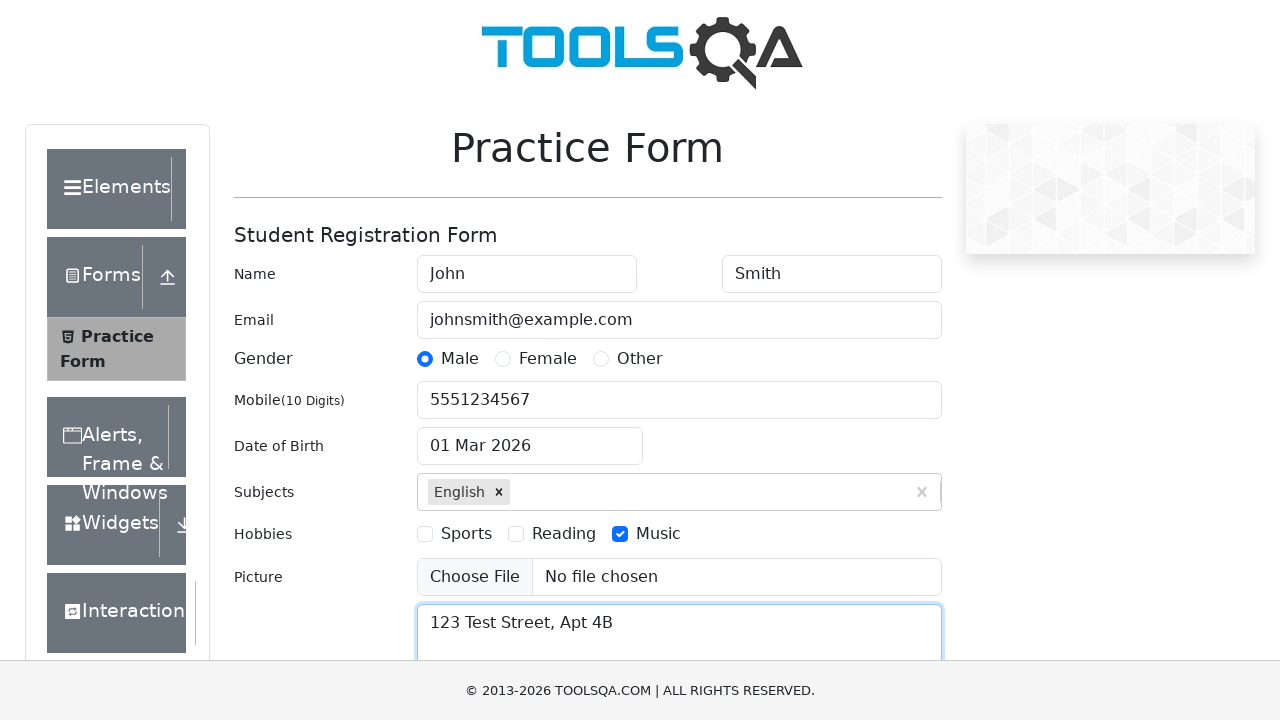

Clicked state dropdown at (527, 437) on #state
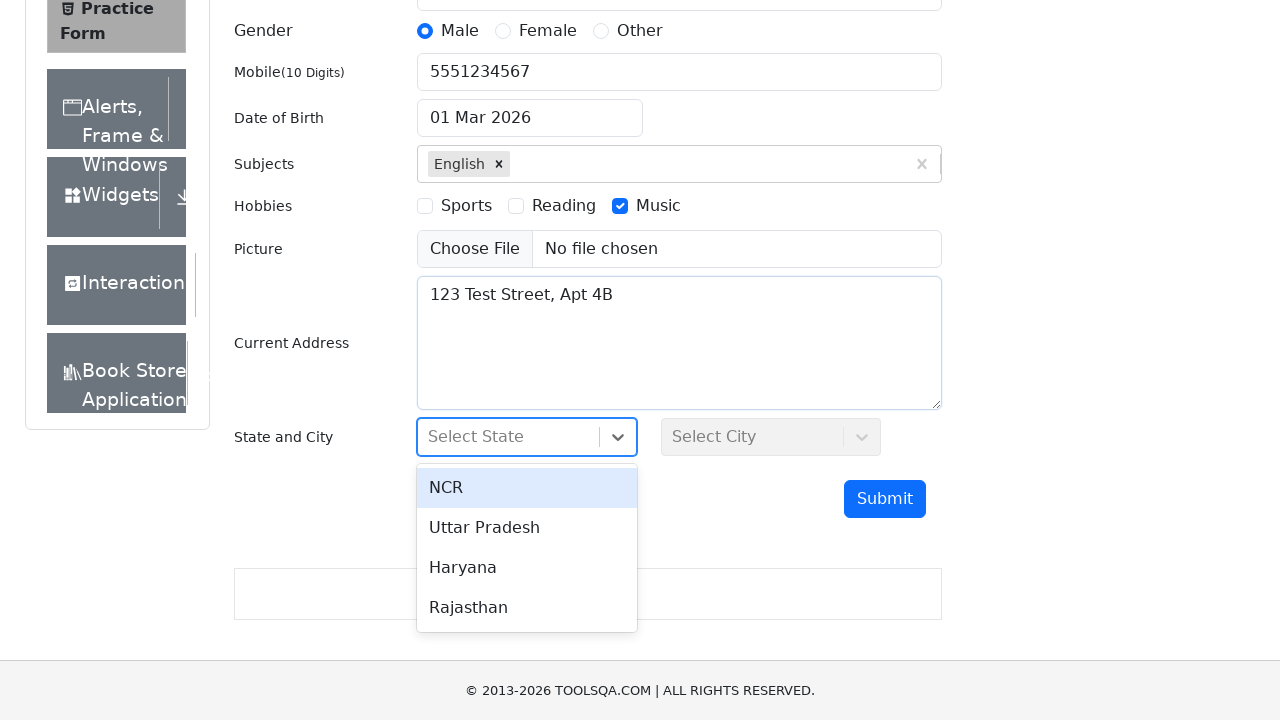

Filled state input with 'NCR' on #react-select-3-input
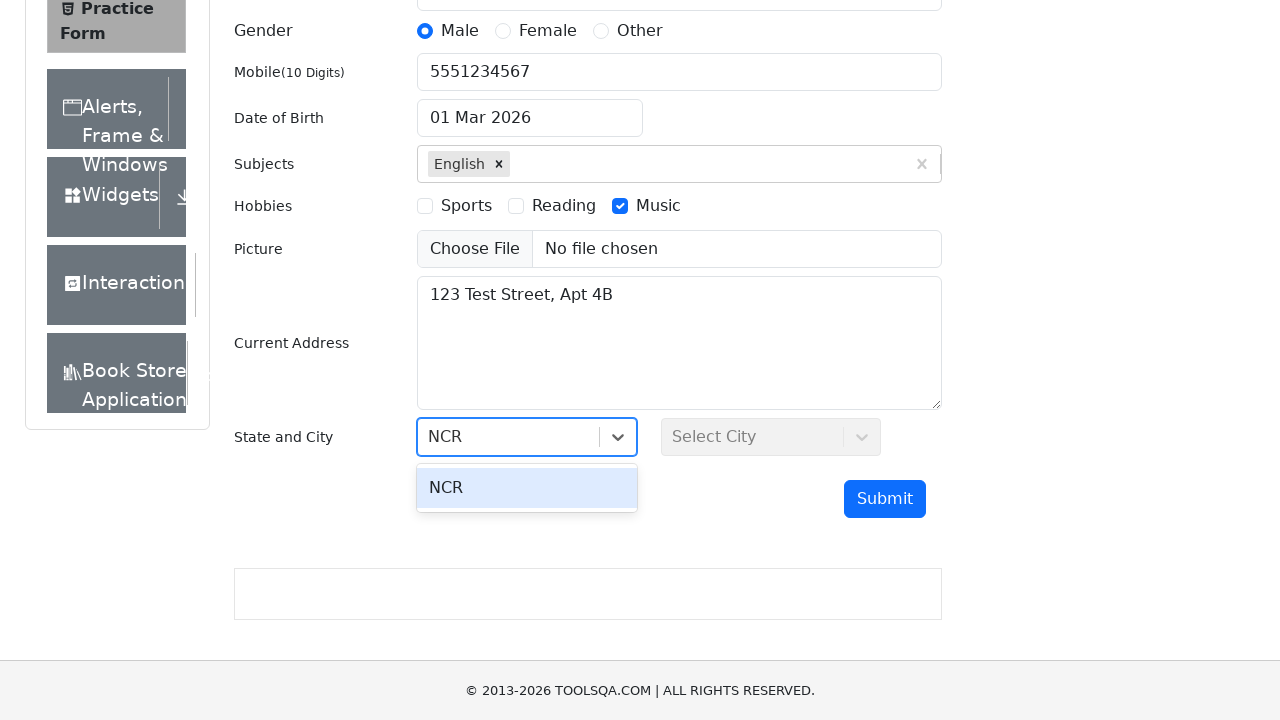

Pressed Tab to confirm state selection
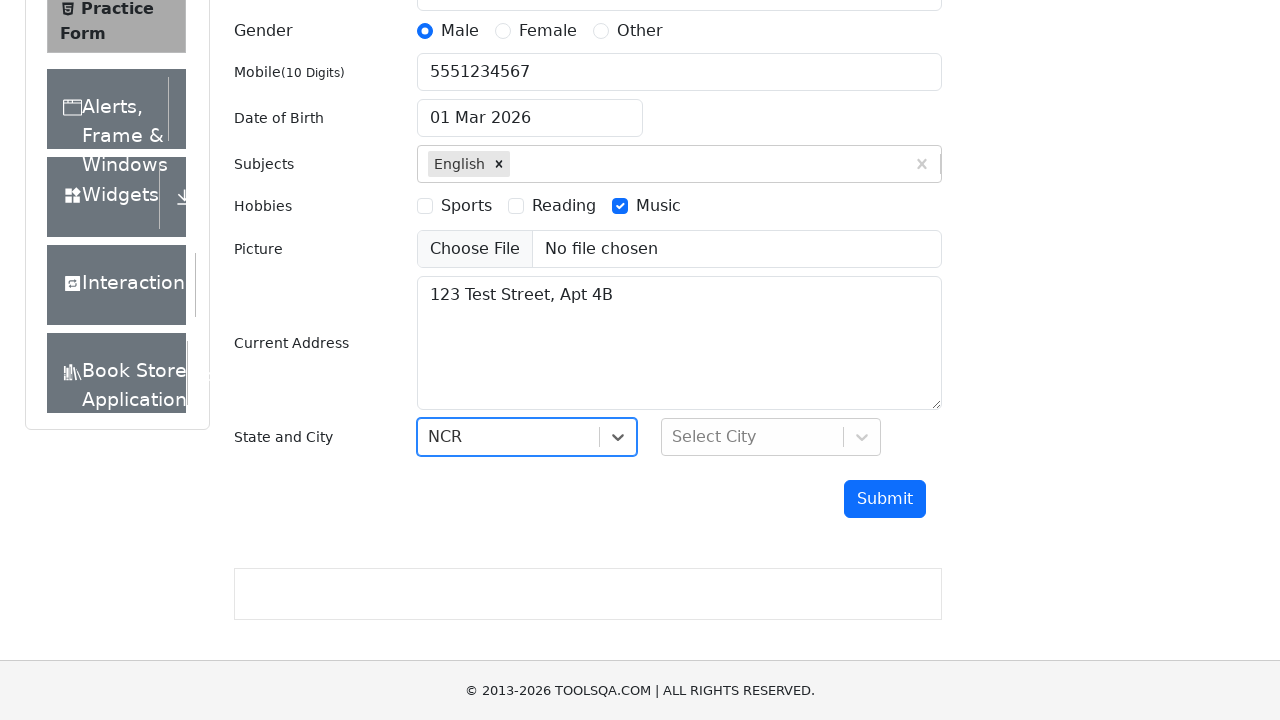

Clicked city dropdown at (771, 437) on #city
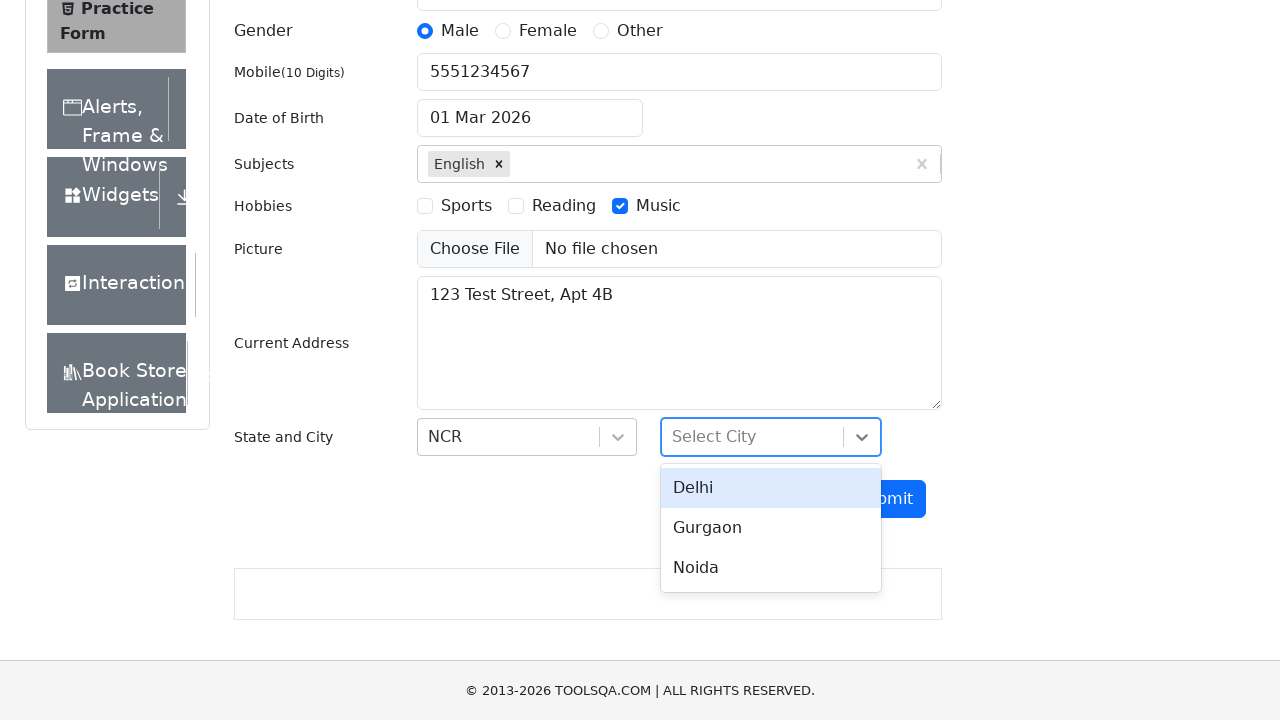

Filled city input with 'Delhi' on #react-select-4-input
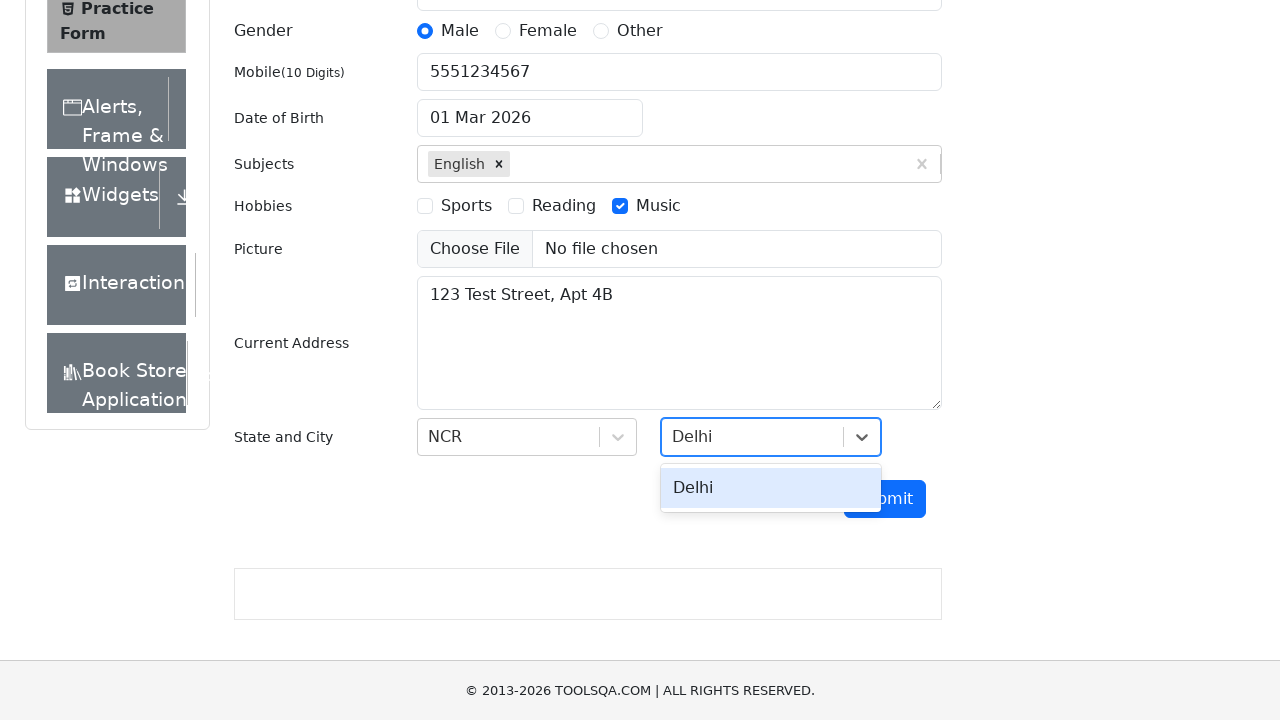

Pressed Tab to confirm city selection
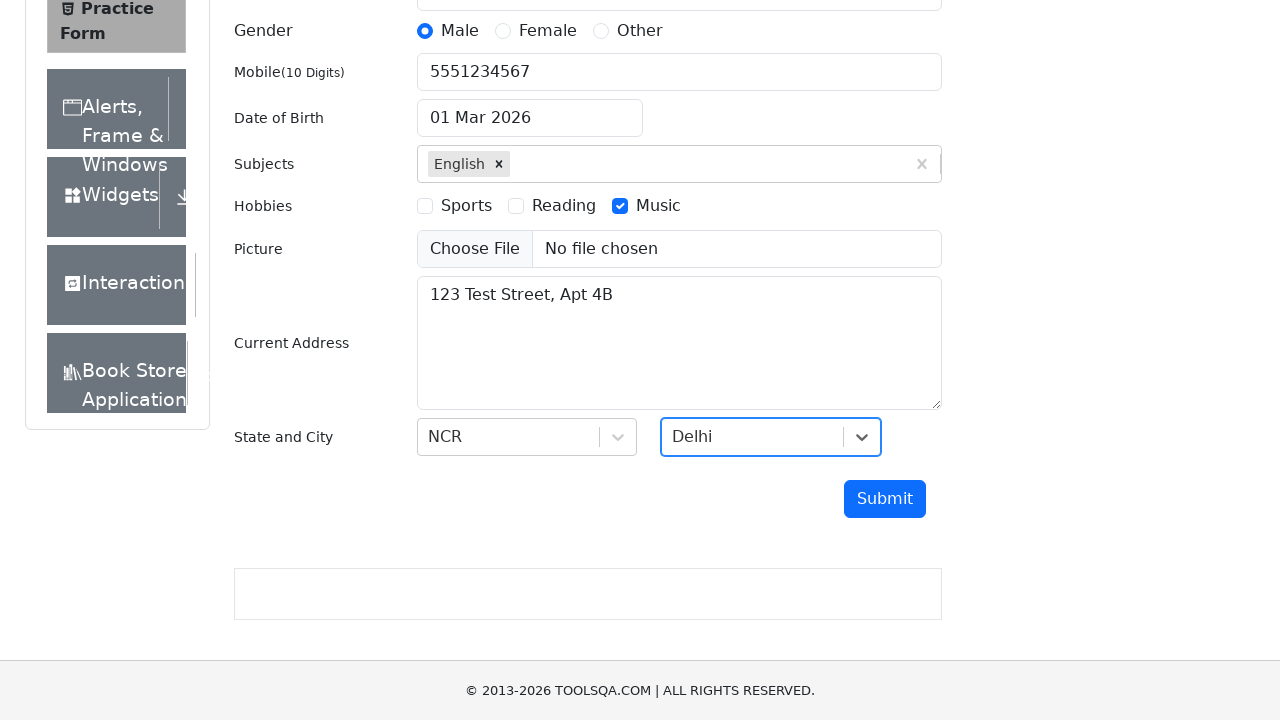

Clicked submit button to submit the form at (885, 499) on #submit
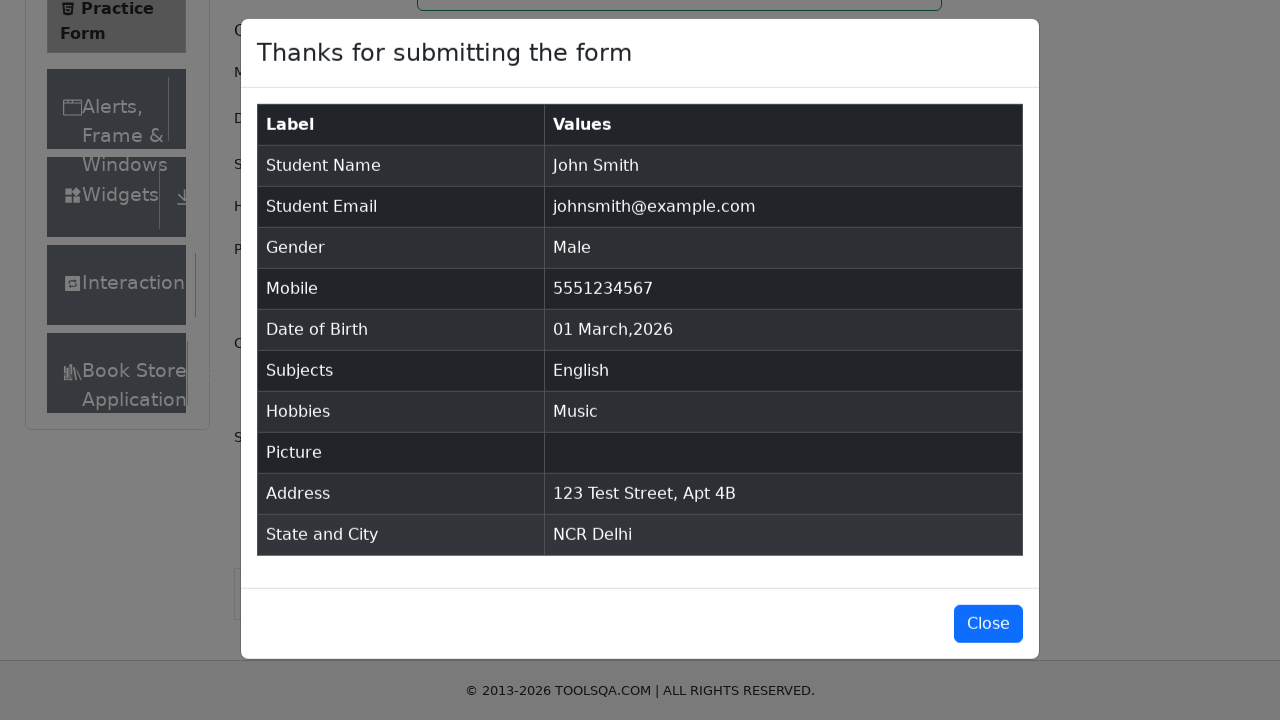

Confirmation modal appeared with successful submission message
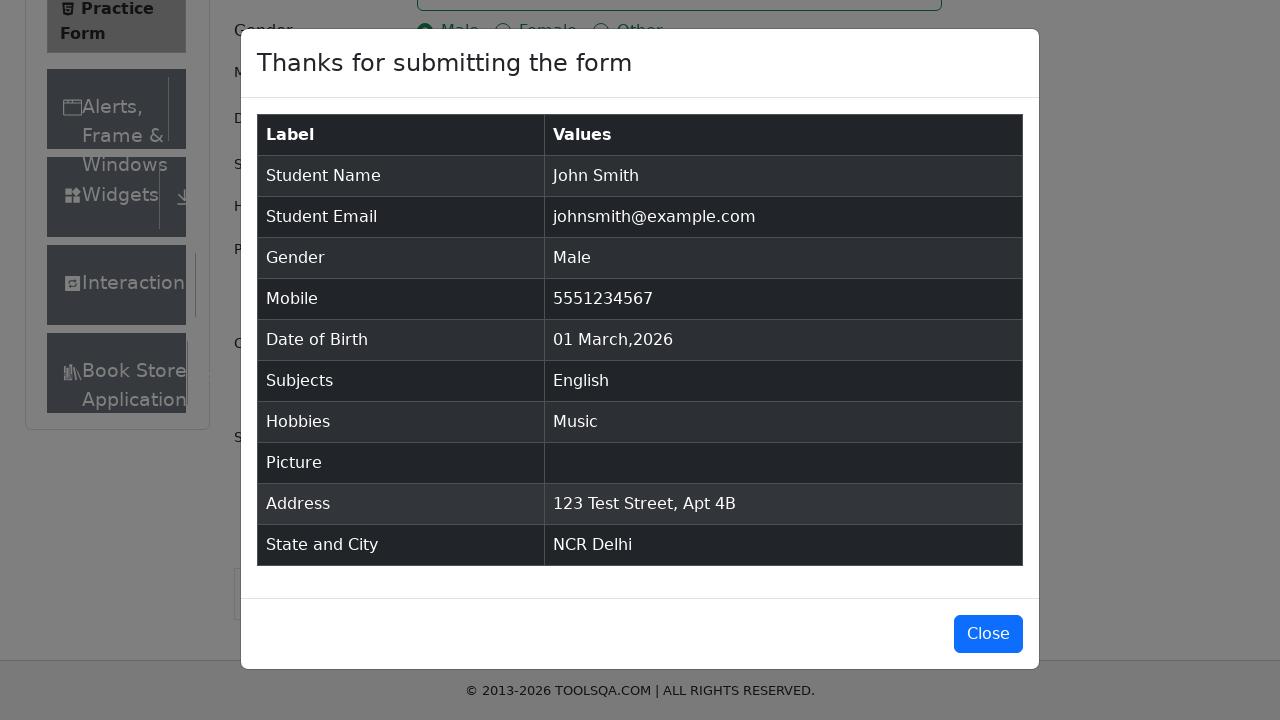

Clicked close button to close confirmation modal at (988, 634) on #closeLargeModal
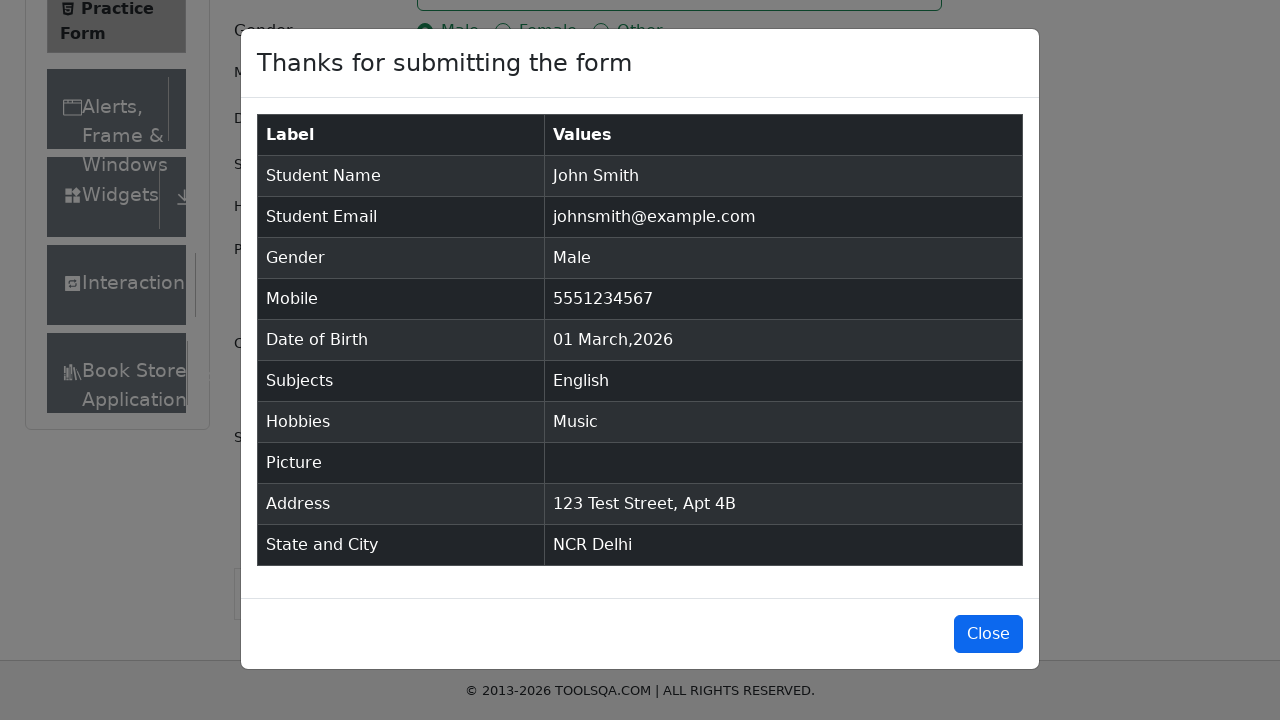

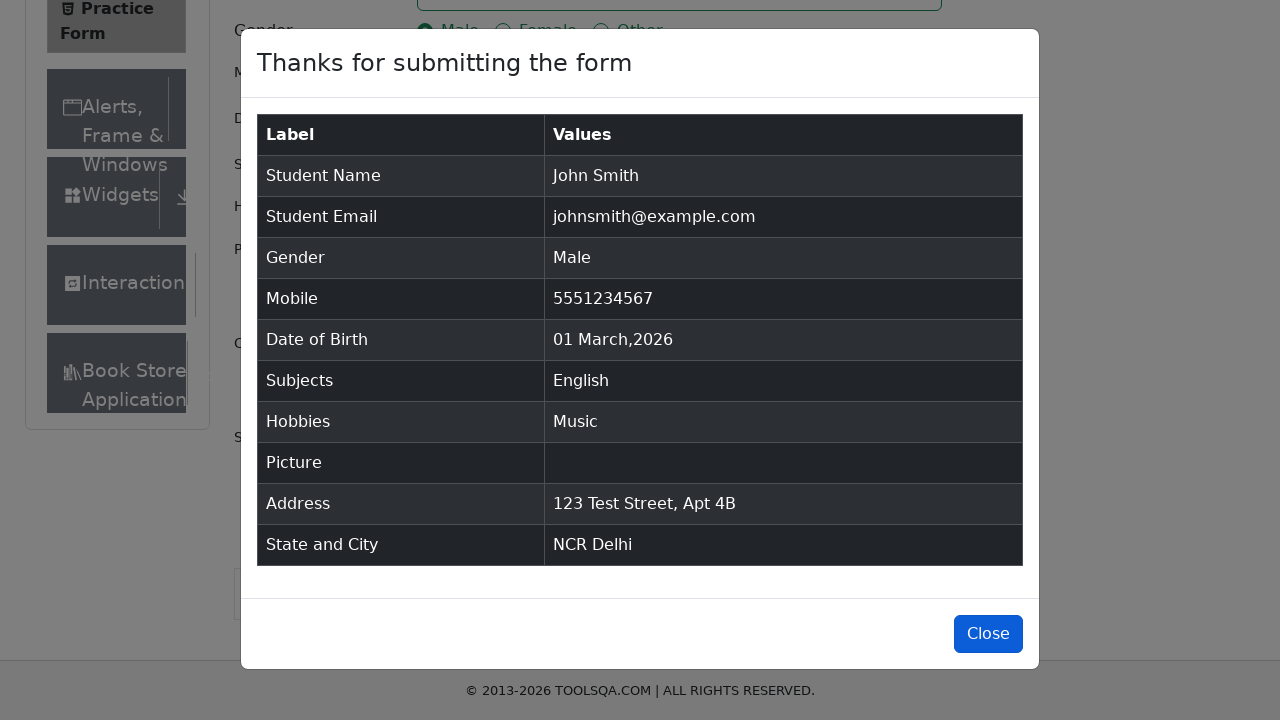